Tests checkbox functionality by clicking three different checkboxes on a form page

Starting URL: http://formy-project.herokuapp.com/checkbox

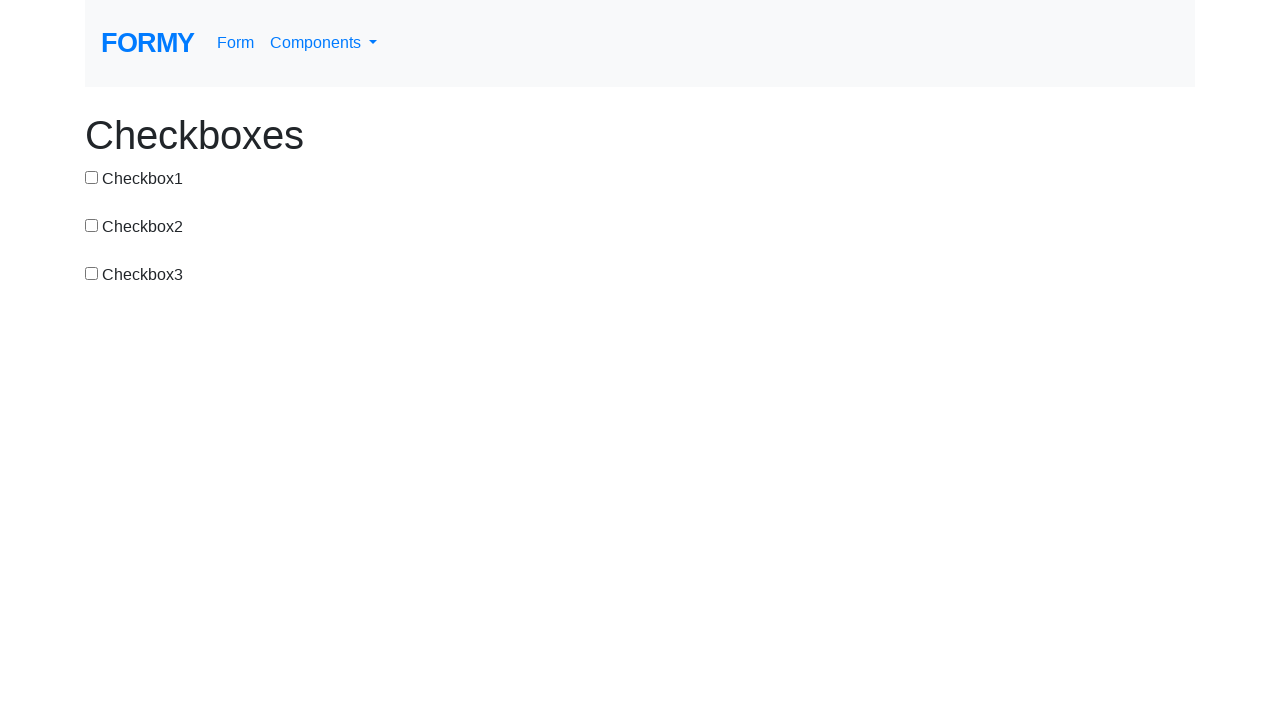

Clicked first checkbox at (92, 177) on #checkbox-1
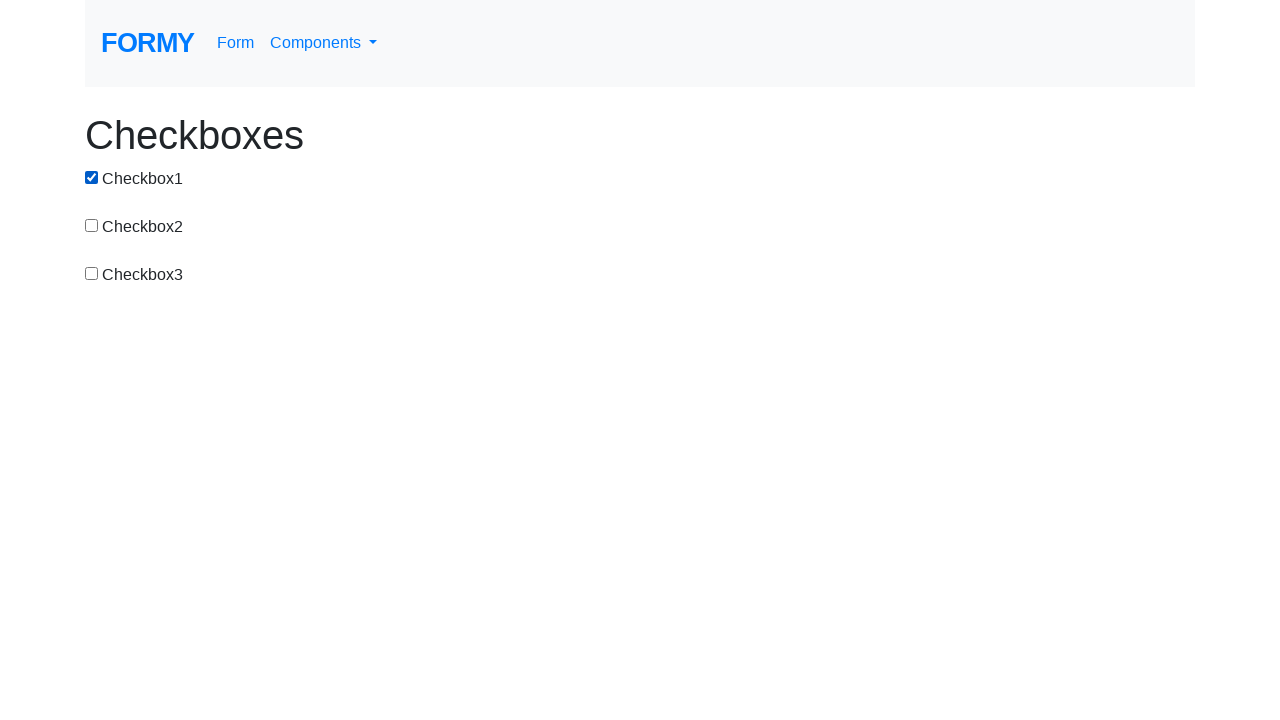

Clicked second checkbox at (92, 225) on input[value='checkbox-2']
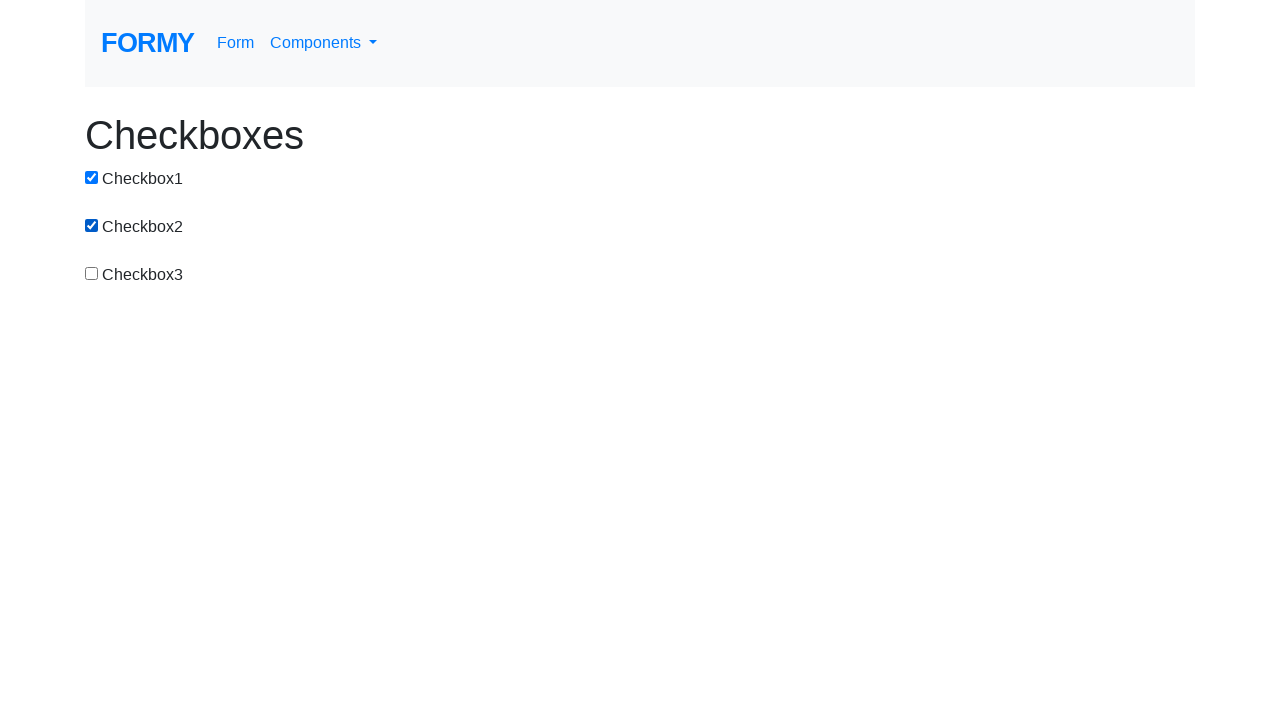

Clicked third checkbox at (92, 273) on #checkbox-3
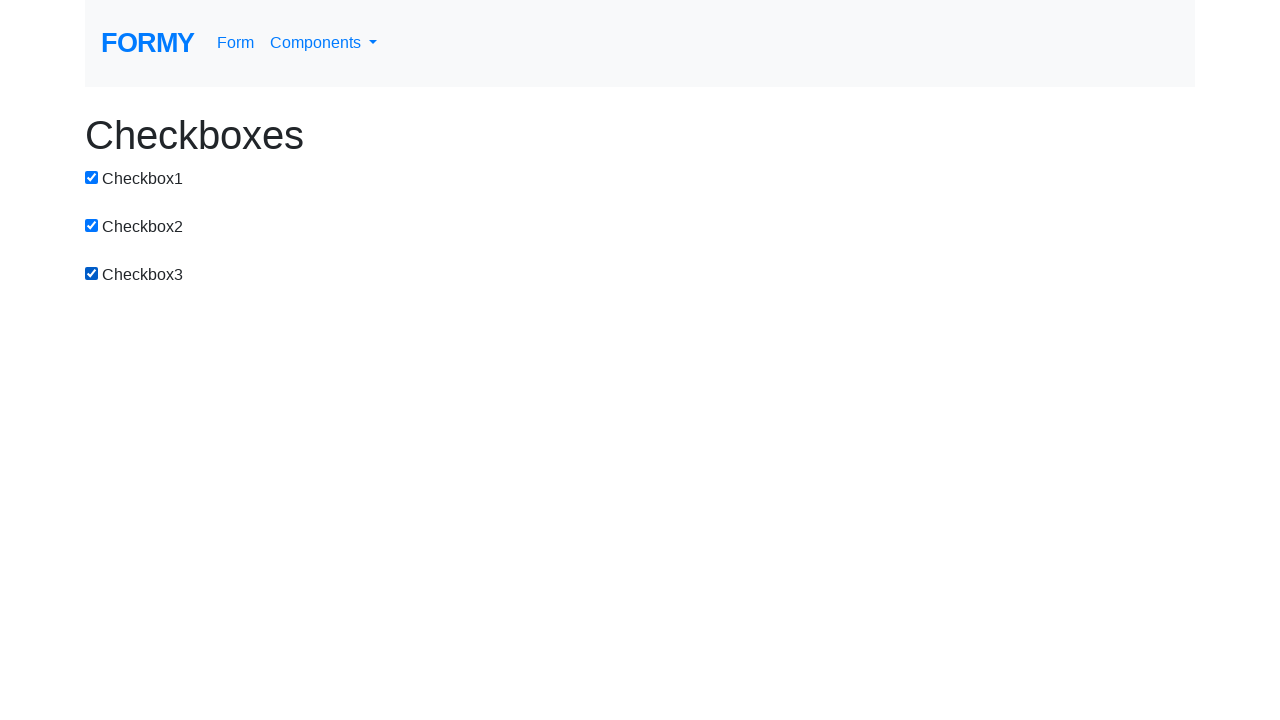

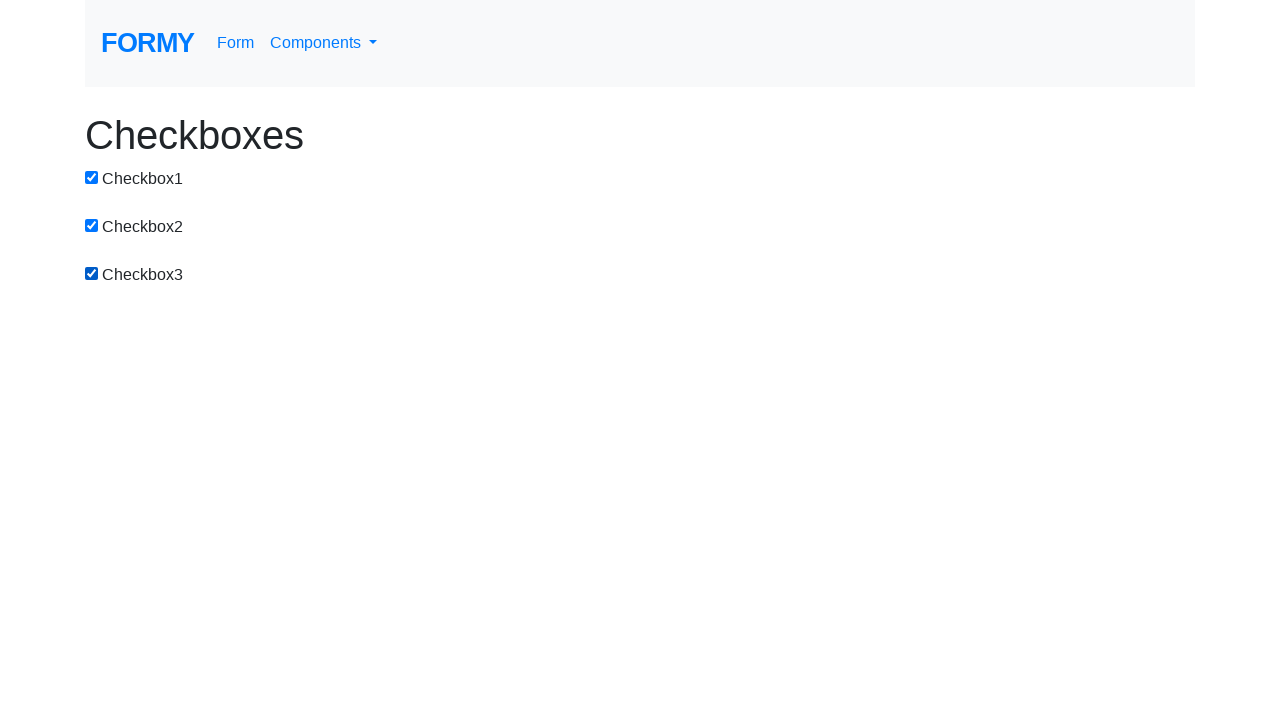